Tests the Python.org website by verifying the page title contains "Python", then searches for "pycon" and verifies results are found

Starting URL: https://www.python.org

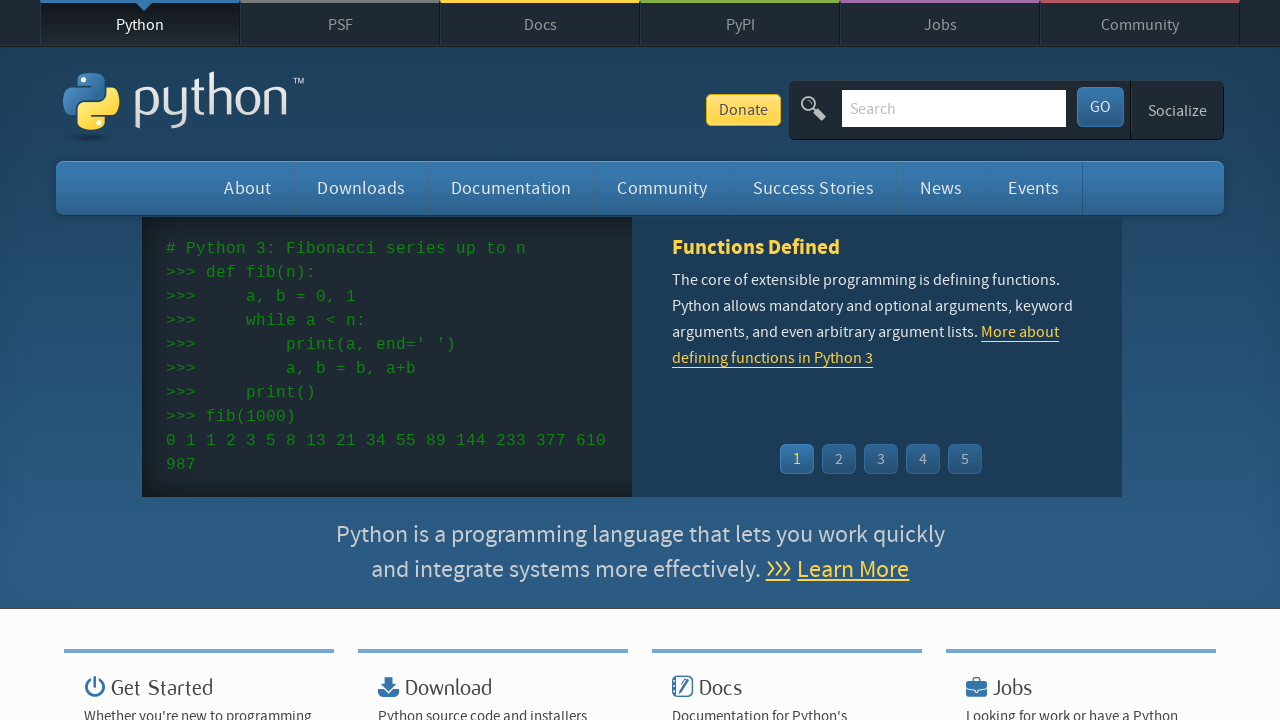

Verified page title contains 'Python'
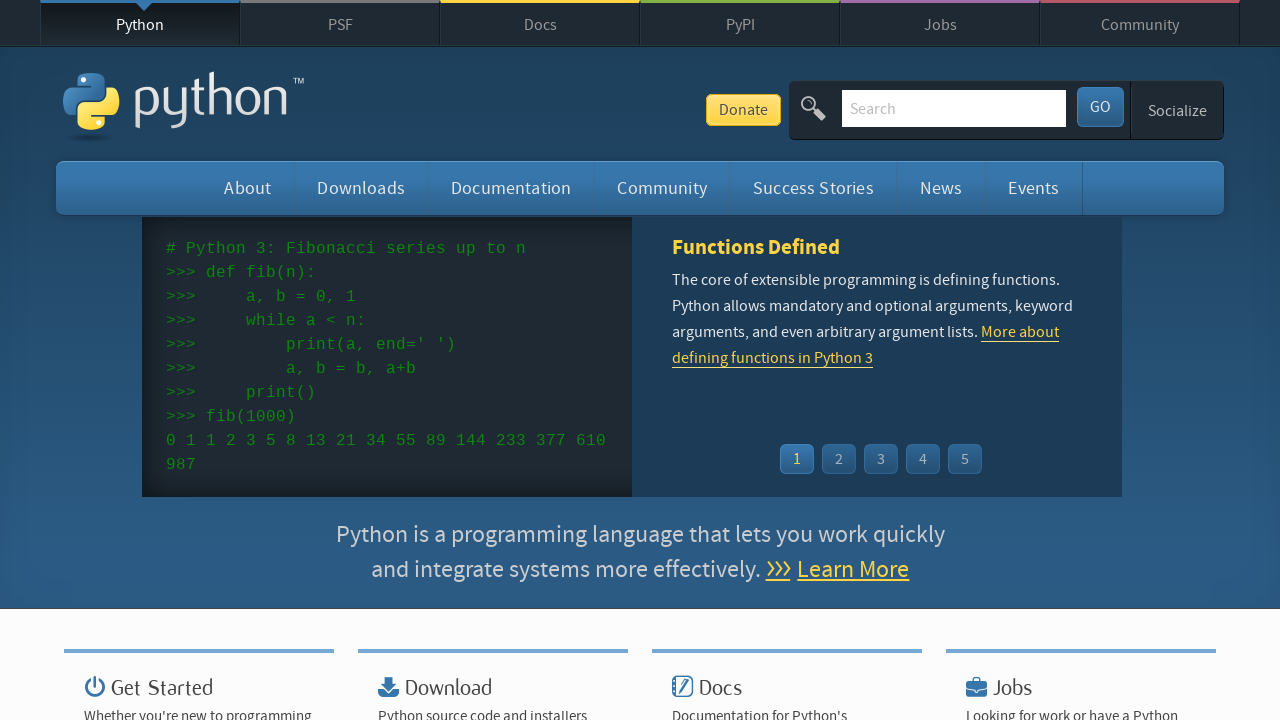

Filled search input with 'pycon' on input[name='q']
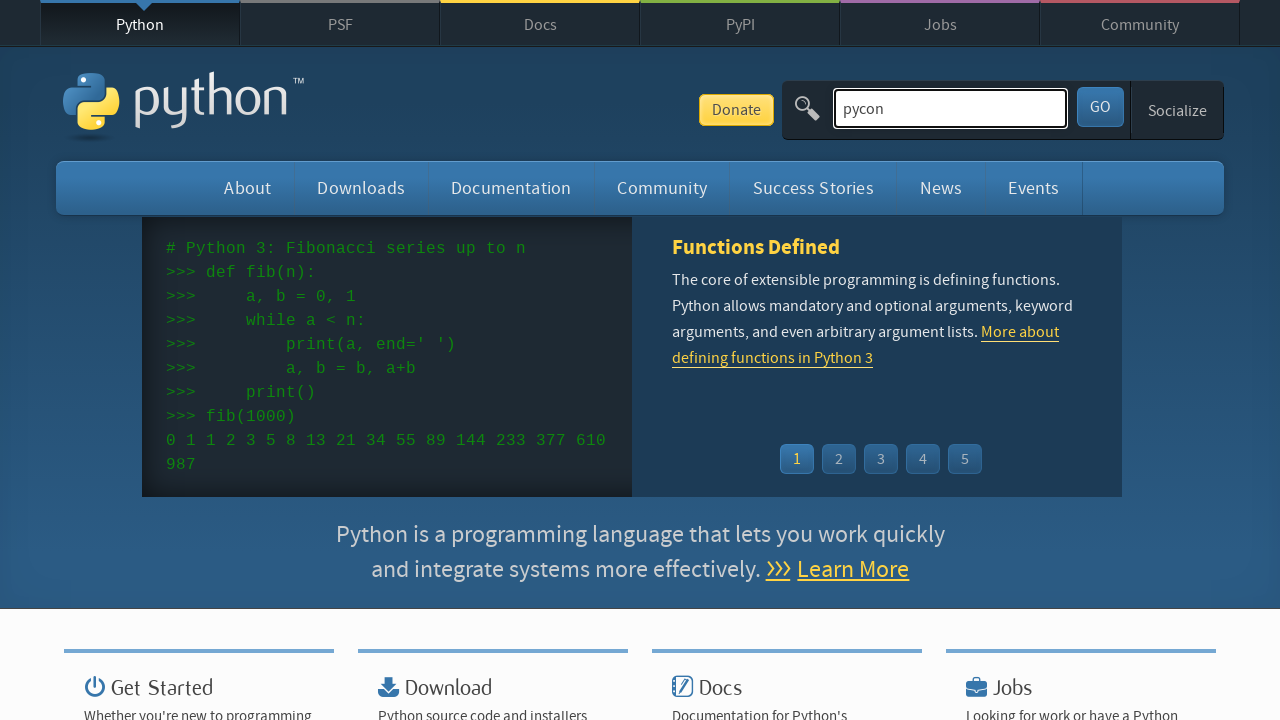

Pressed Enter to submit search query on input[name='q']
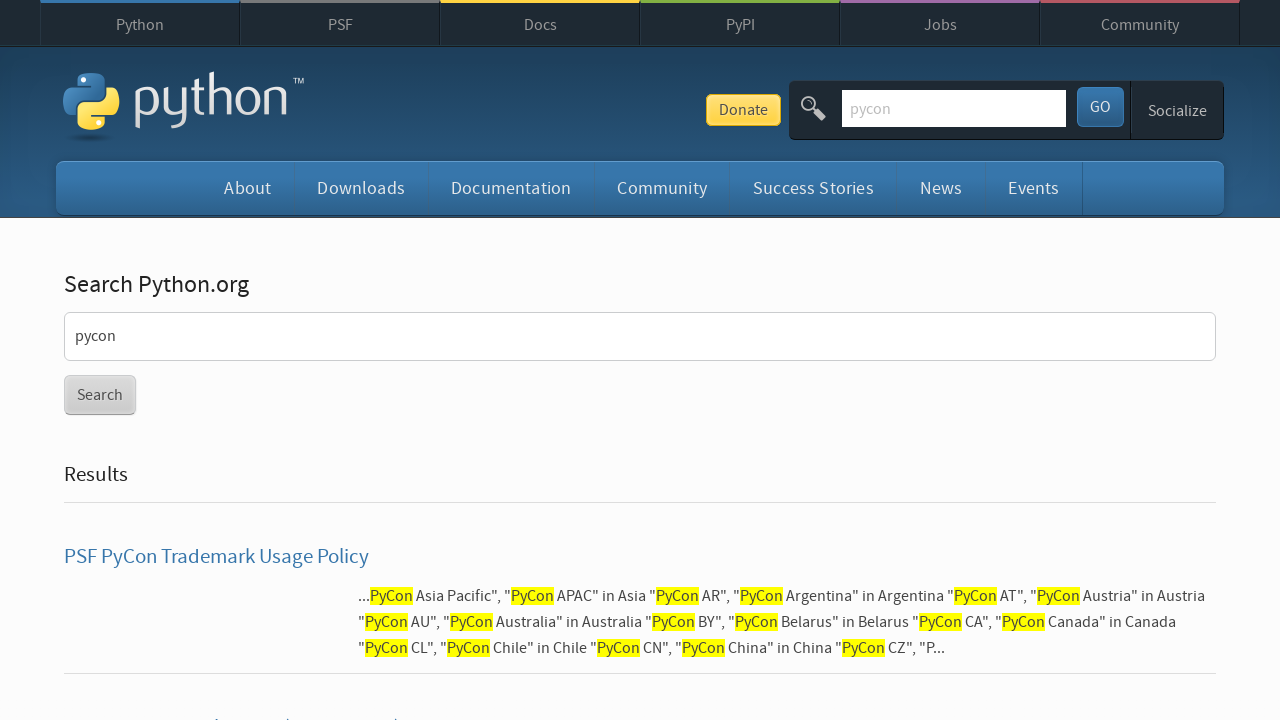

Waited for network idle - page has loaded
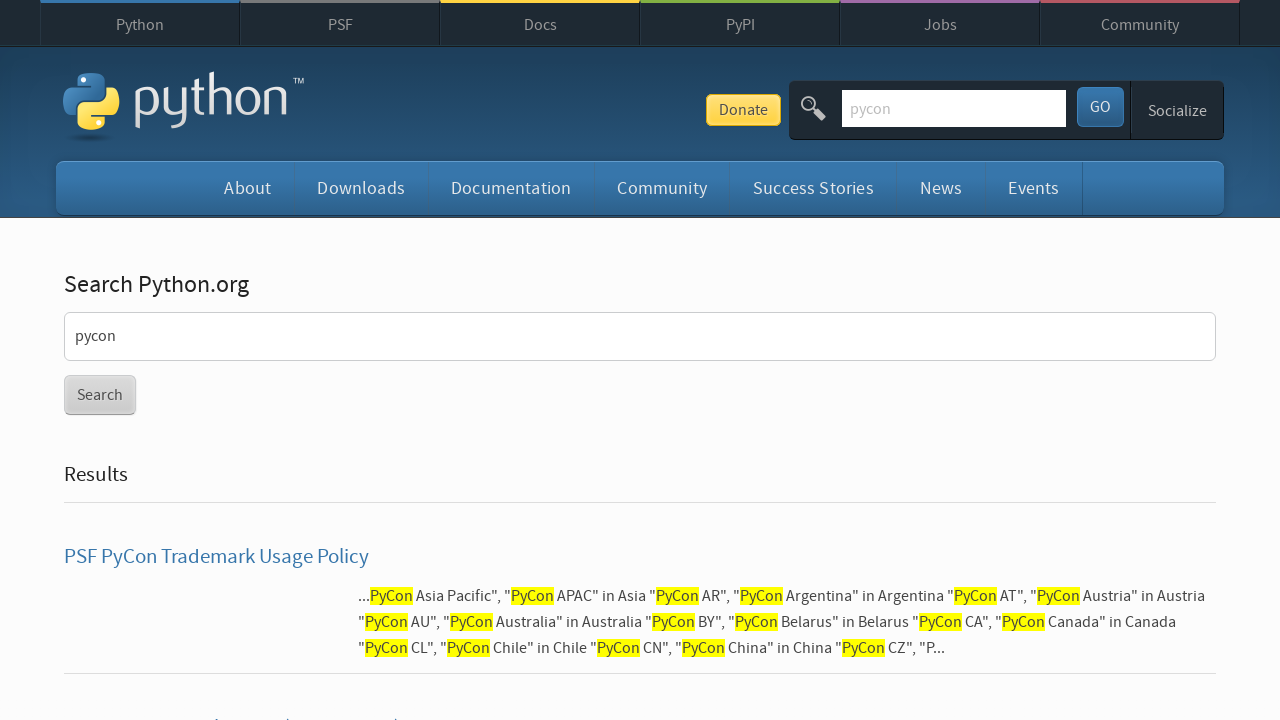

Verified search results were found for 'pycon'
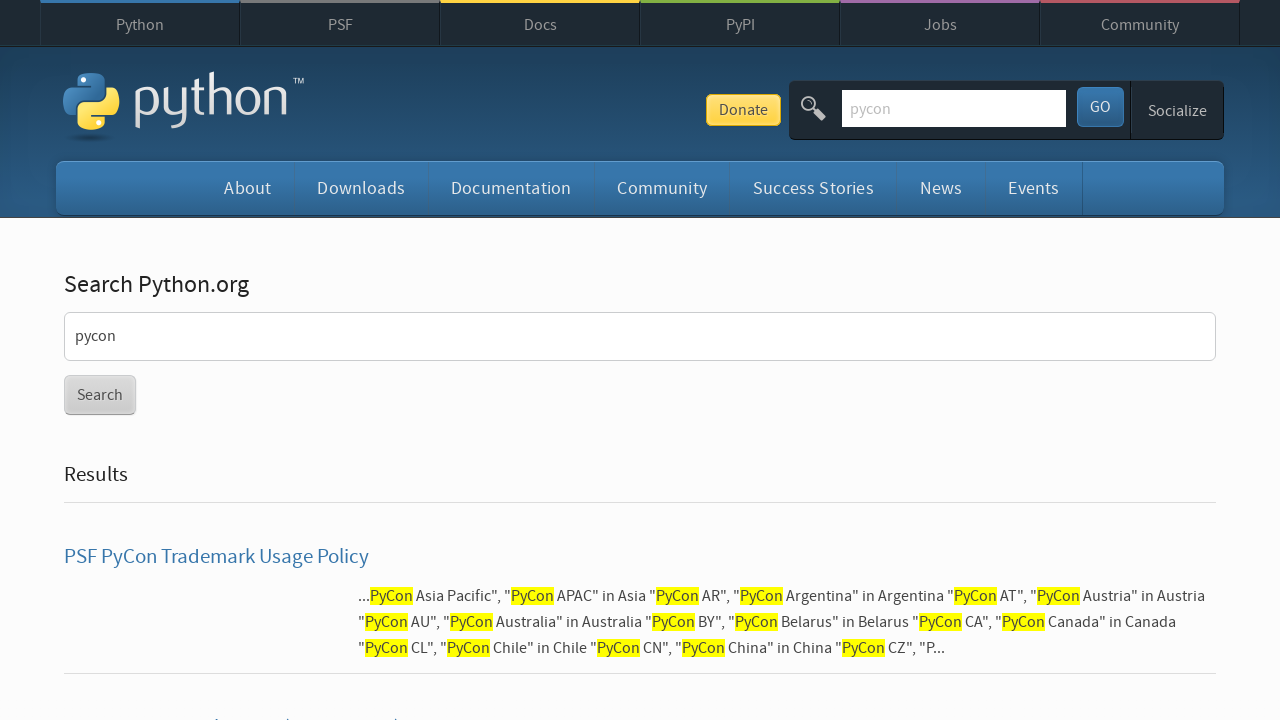

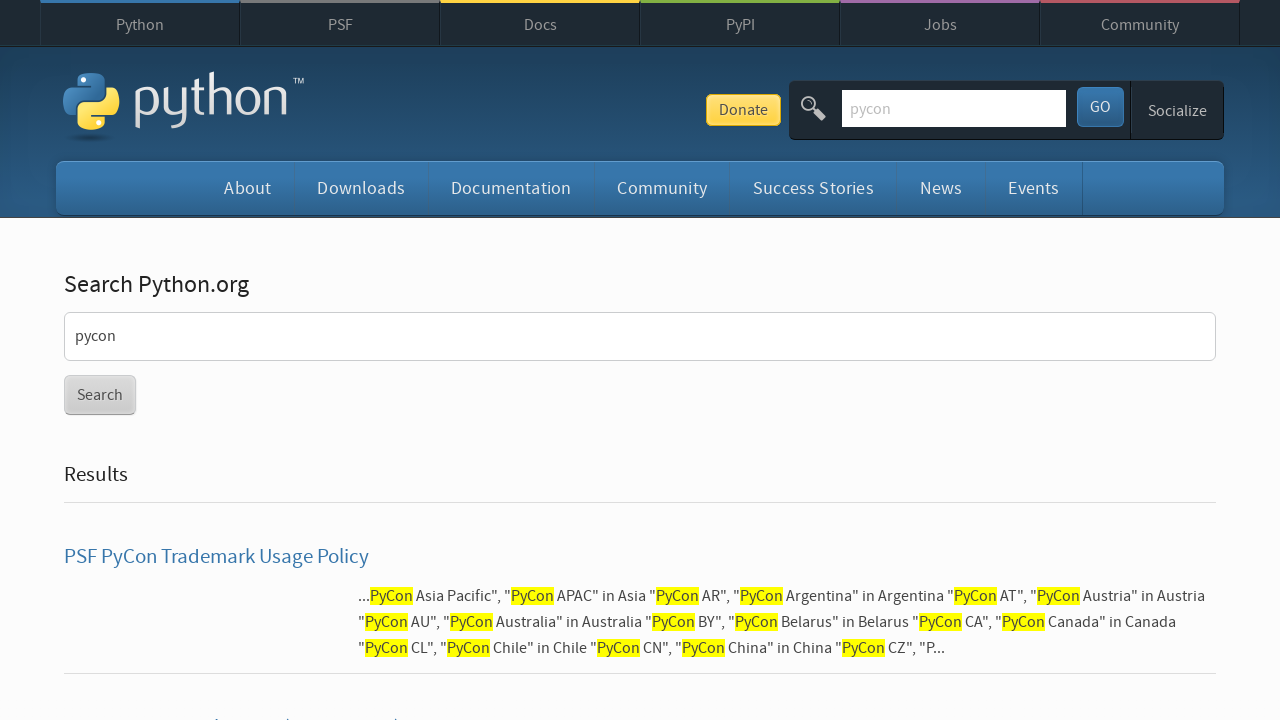